Tests canceling an edit in the Active filter by pressing Escape

Starting URL: https://todomvc4tasj.herokuapp.com/

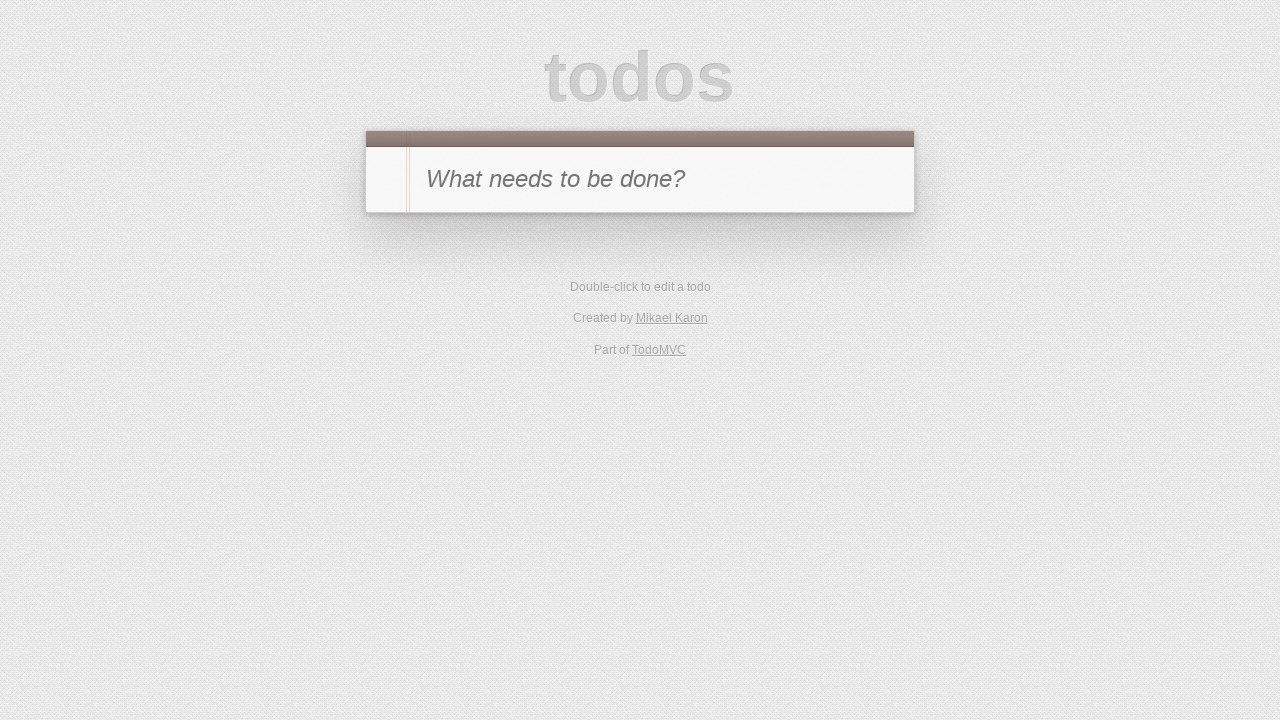

Set localStorage with two active tasks 'a' and 'b'
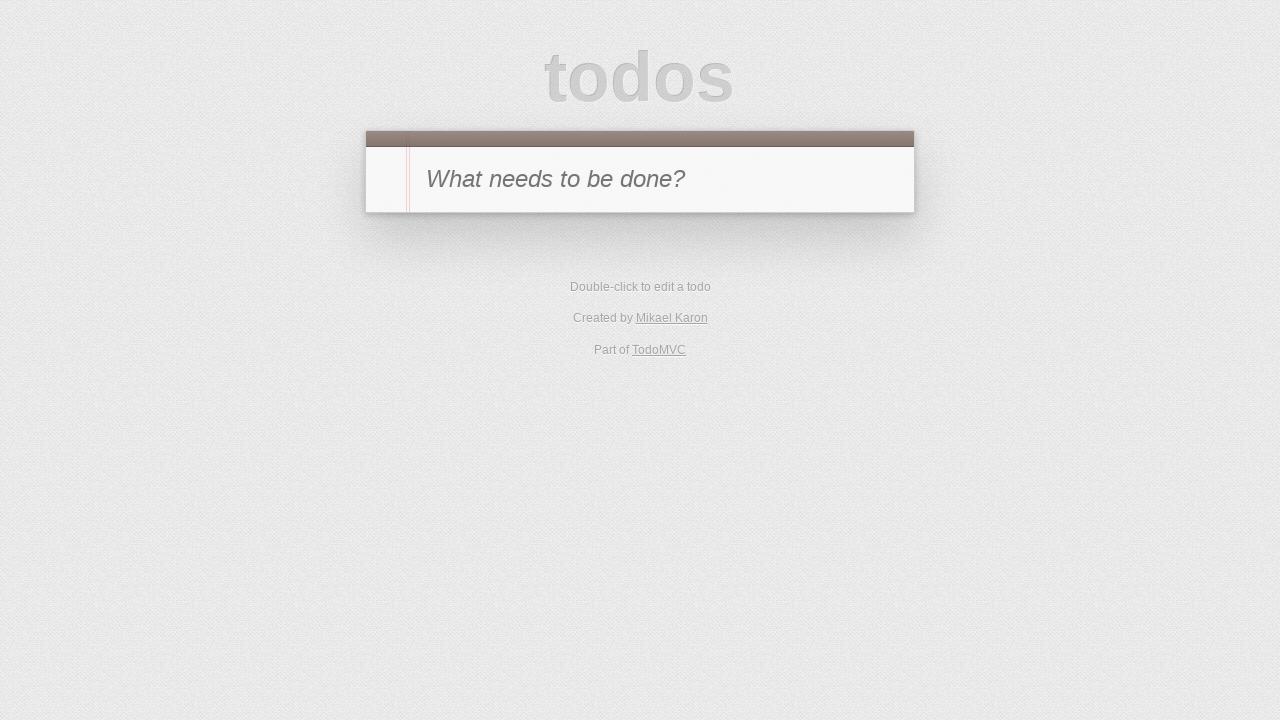

Reloaded page to apply initial state
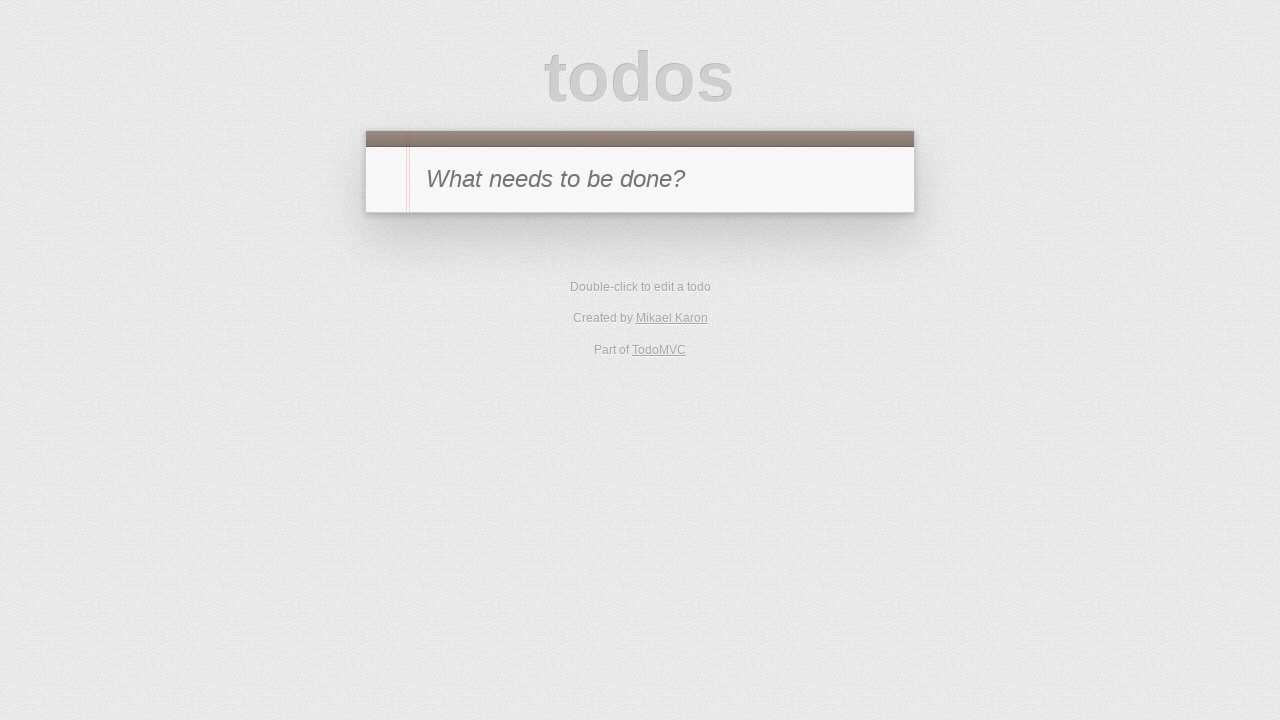

Clicked Active filter to show only active tasks at (614, 351) on [href='#/active']
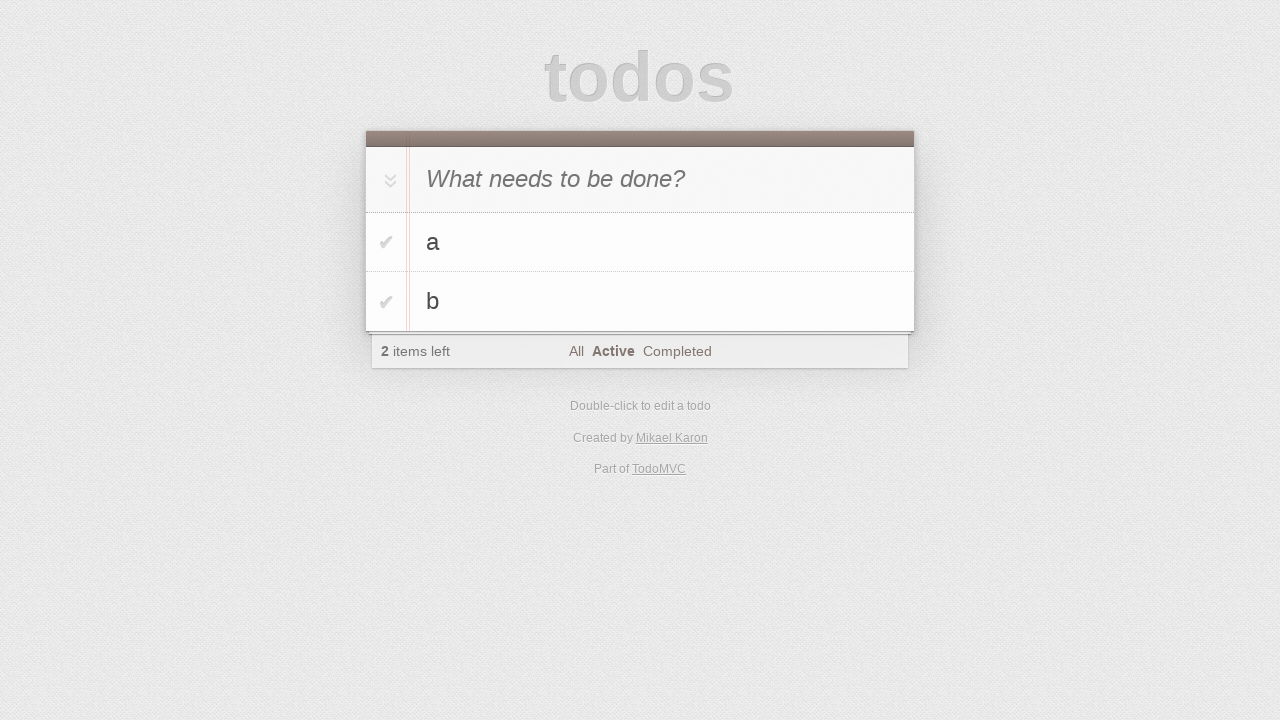

Double-clicked task 'b' to enter edit mode at (640, 302) on #todo-list li:has-text('b')
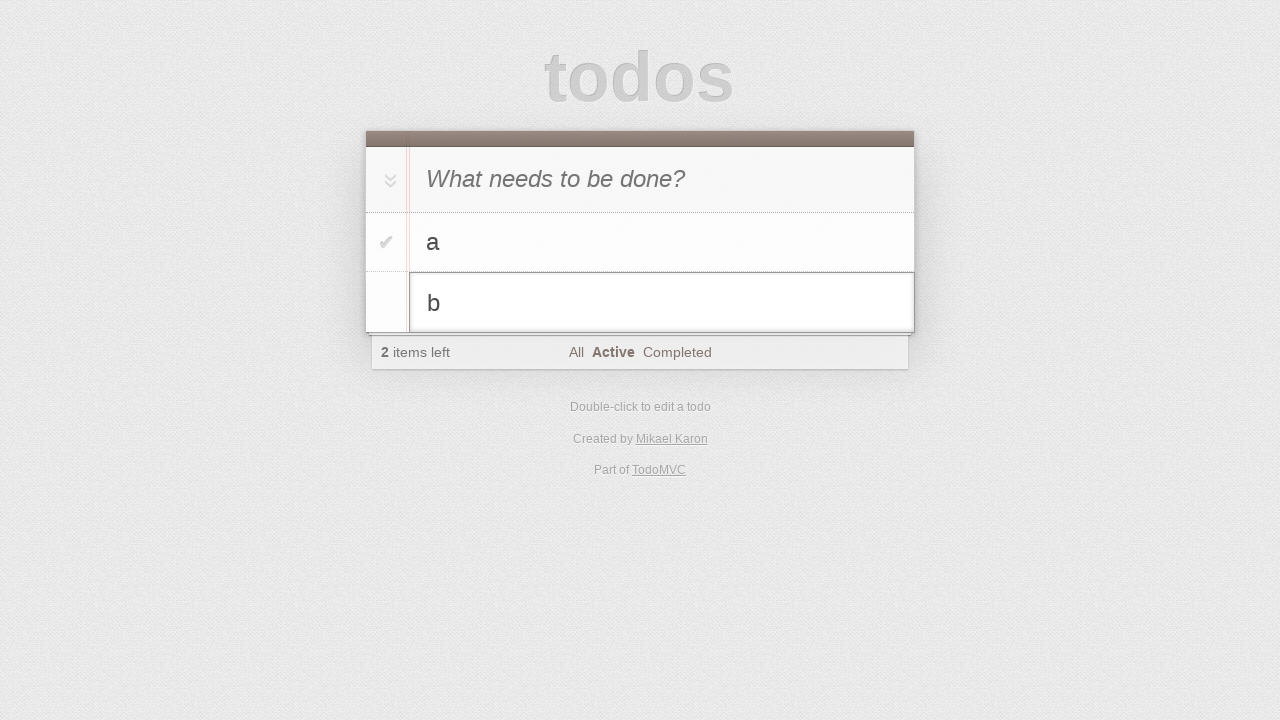

Filled edit field with 'b edited' on #todo-list li.editing .edit
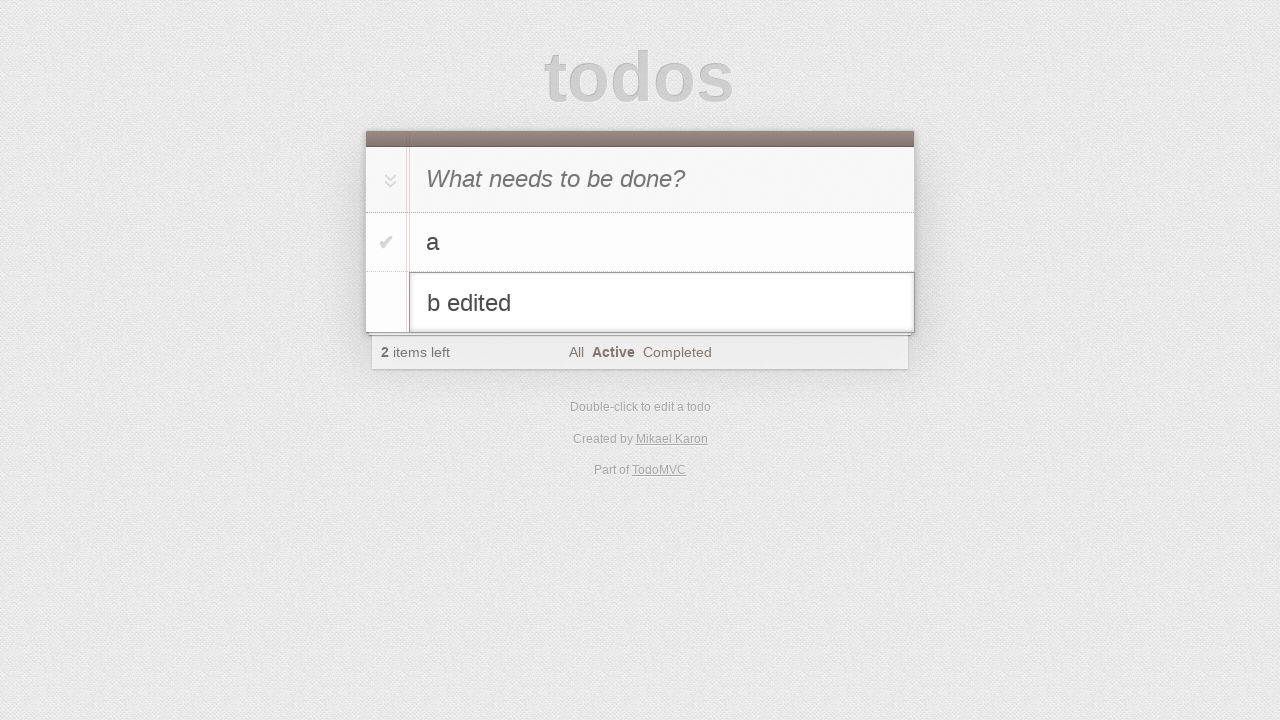

Pressed Escape to cancel edit on #todo-list li.editing .edit
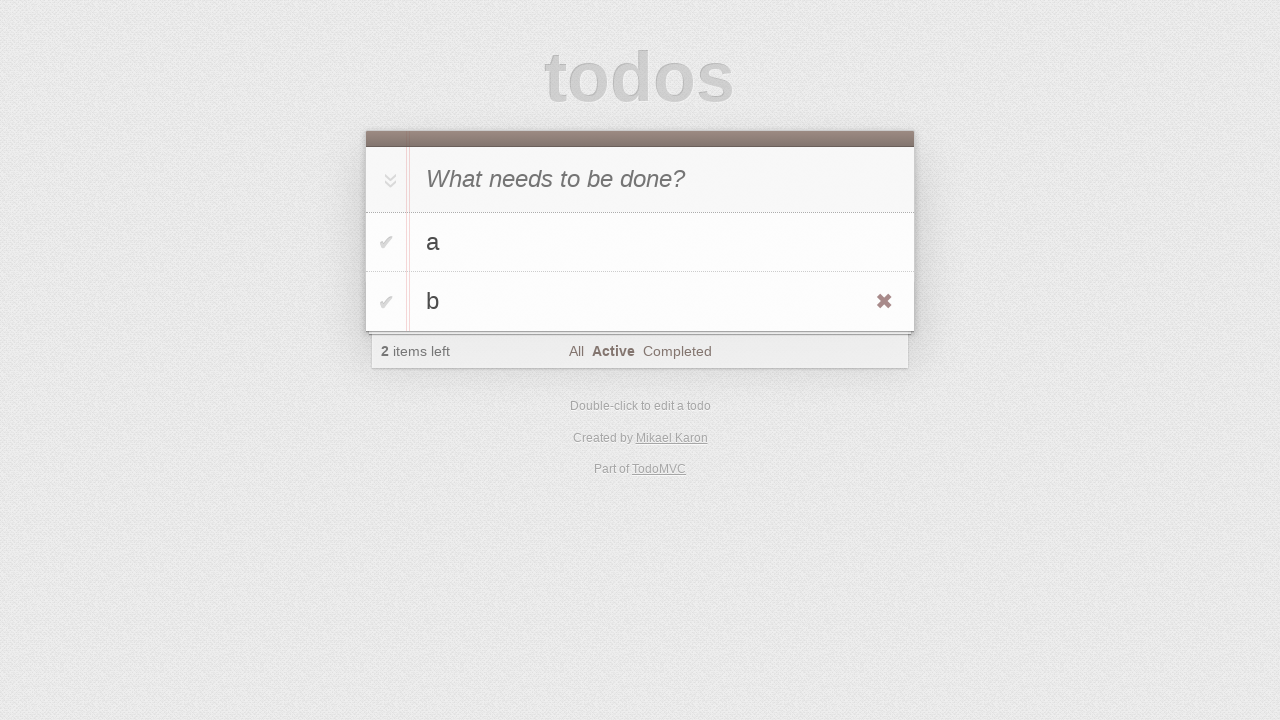

Verified task 'b' remains unchanged after canceling edit
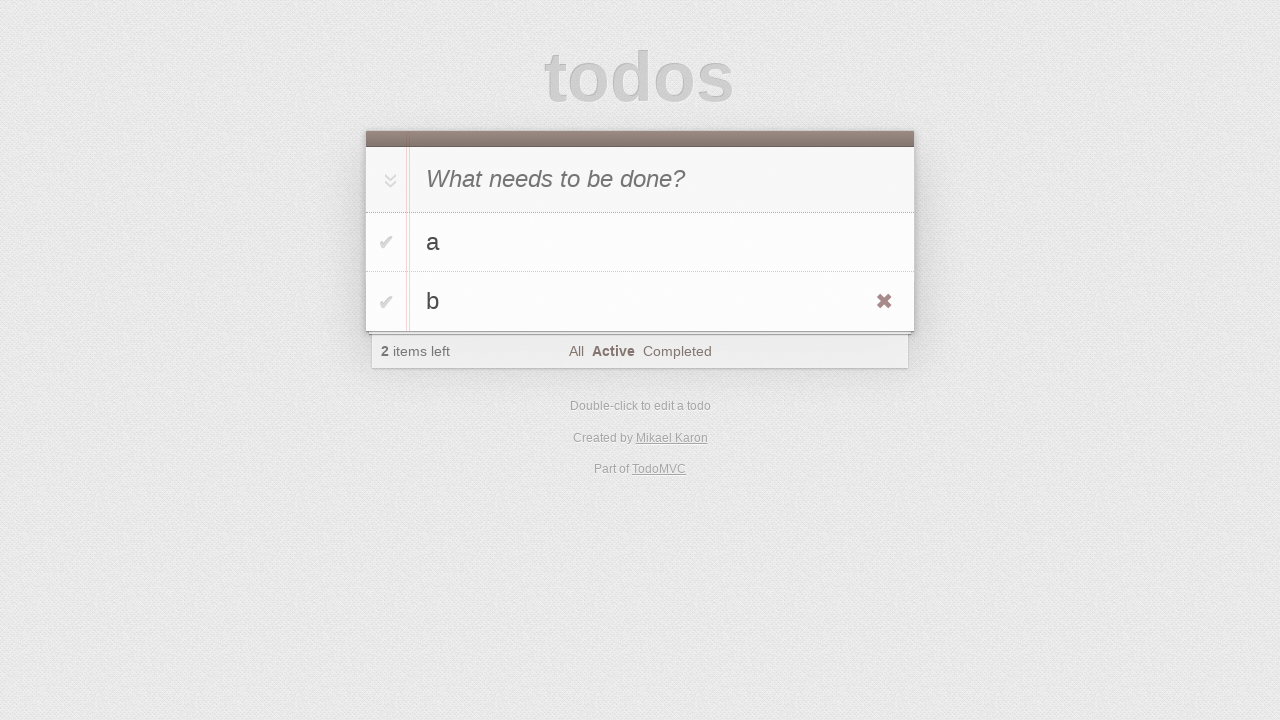

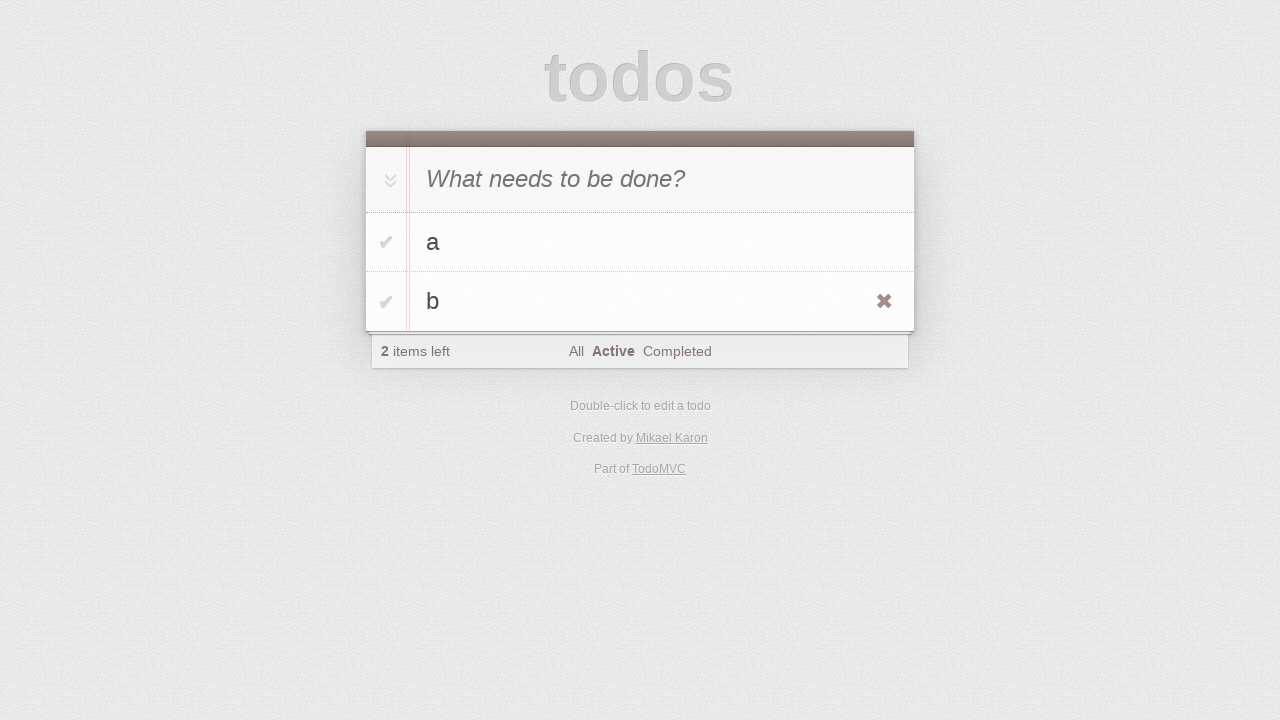